Tests e-commerce shopping flow by searching for products, adding items to cart (including a specific product "Cashews"), and proceeding through checkout to place an order.

Starting URL: https://rahulshettyacademy.com/seleniumPractise/#/

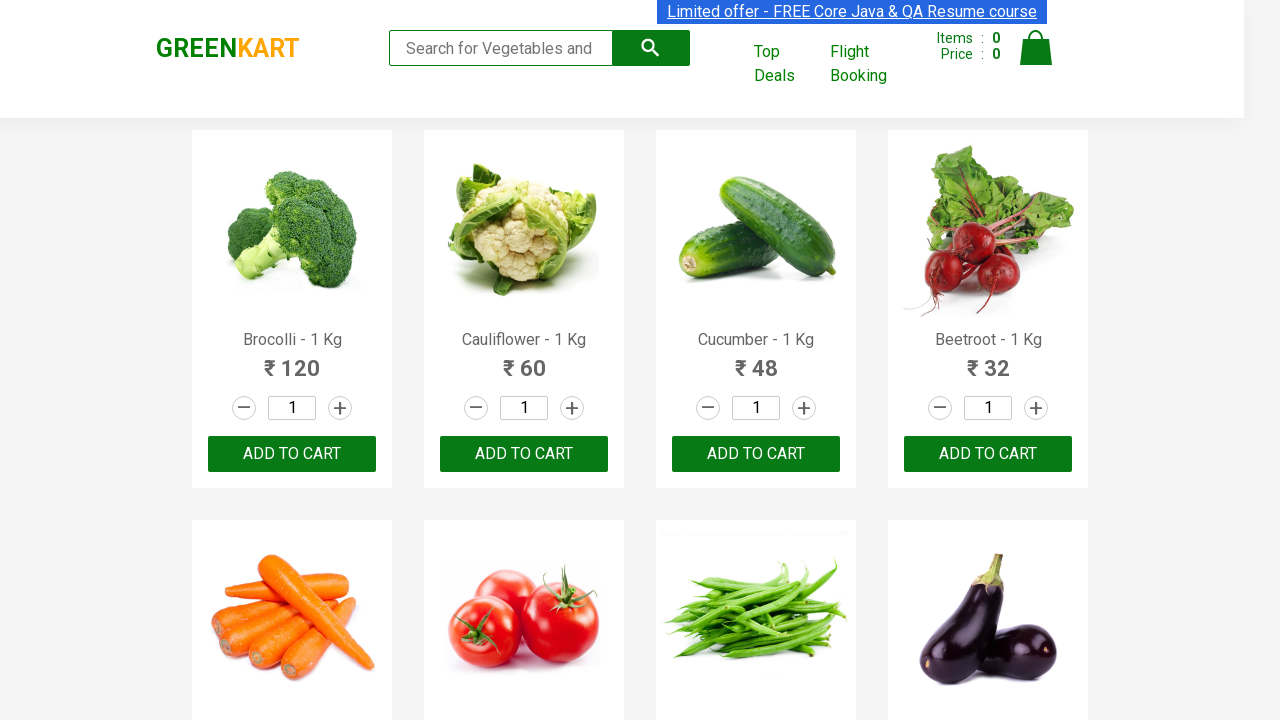

Filled search field with 'ca' to find products on .search-keyword
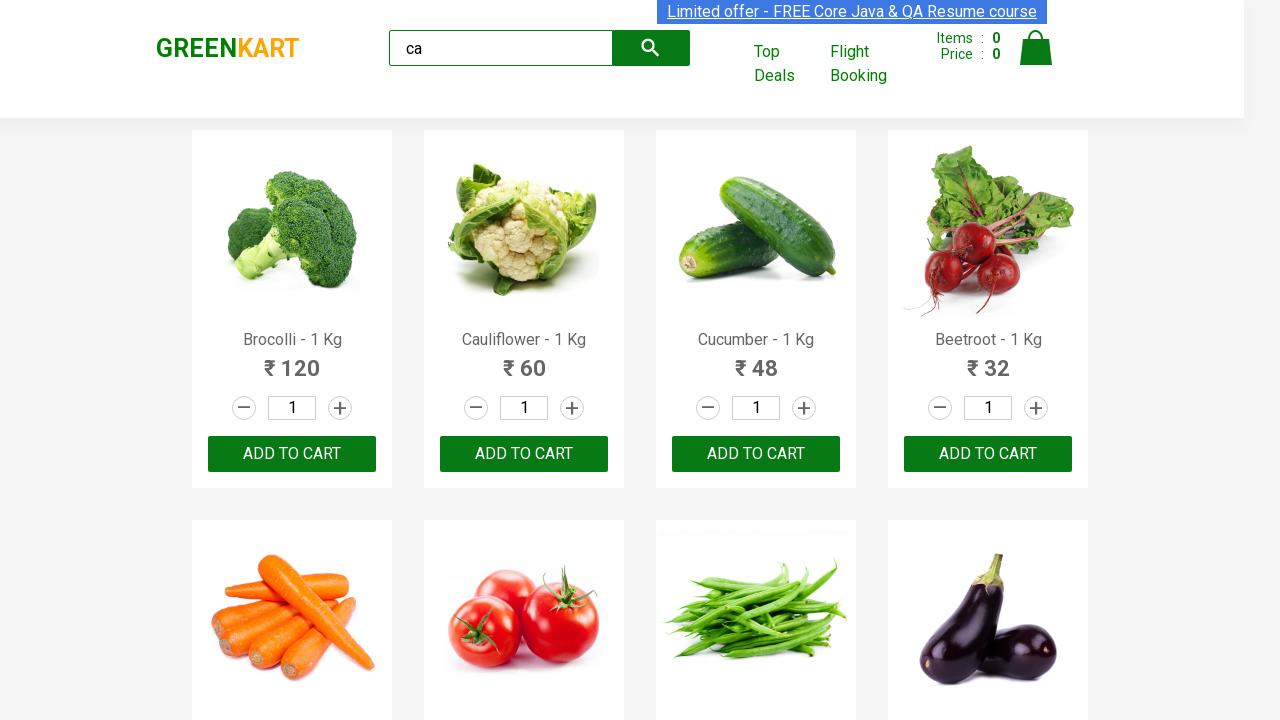

Waited for search results to load
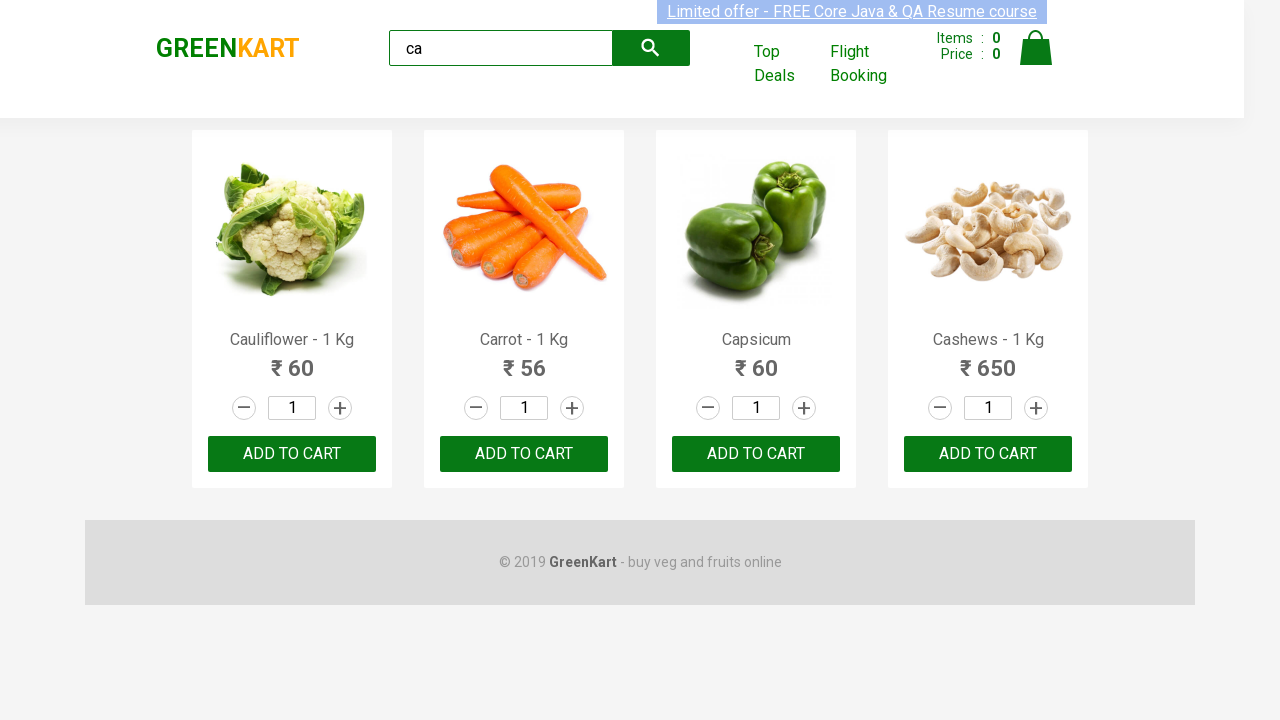

Added second product to cart at (524, 454) on .products .product >> nth=1 >> text=ADD TO CART
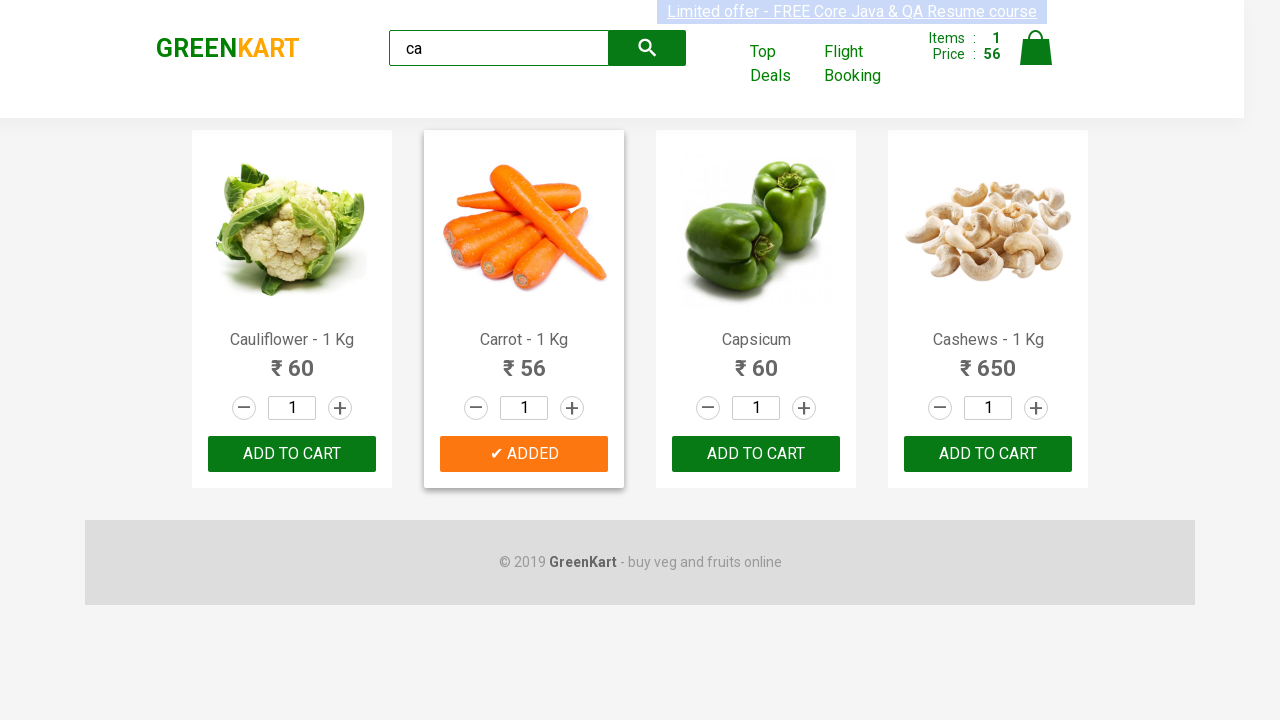

Found and added Cashews product to cart at (988, 454) on .products .product >> nth=3 >> button
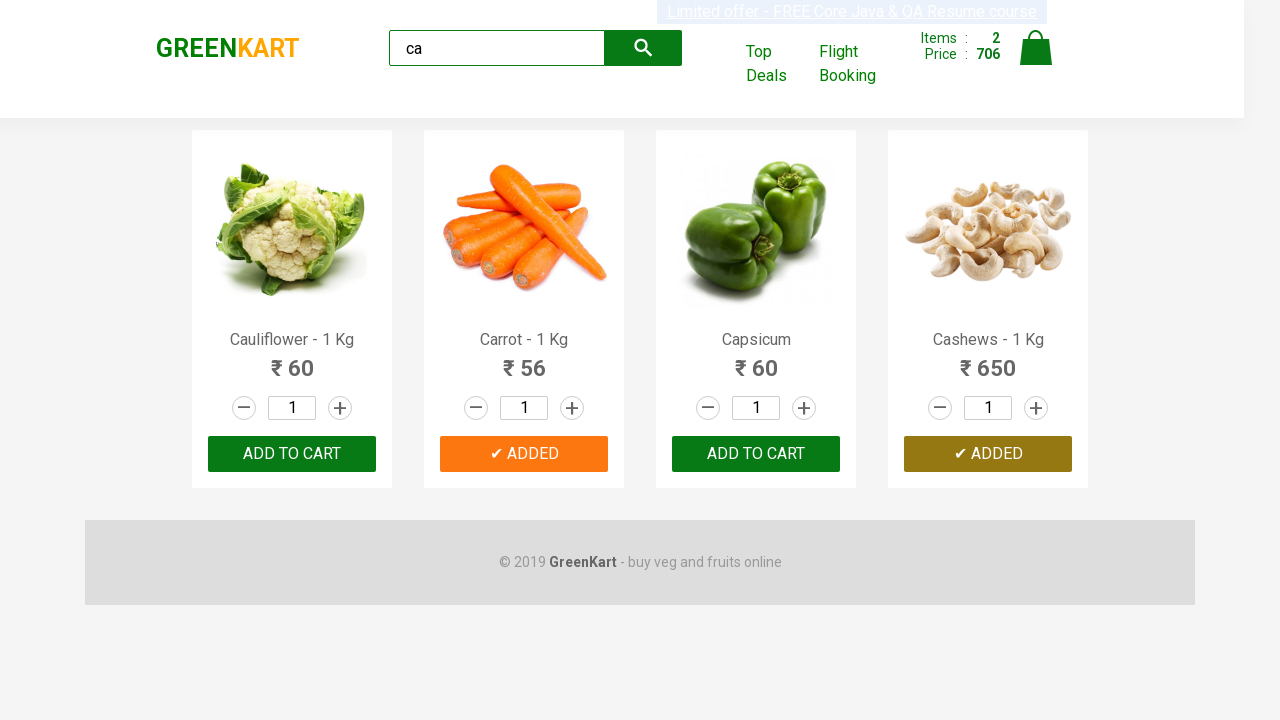

Clicked on cart icon to view shopping cart at (1036, 59) on .cart-icon
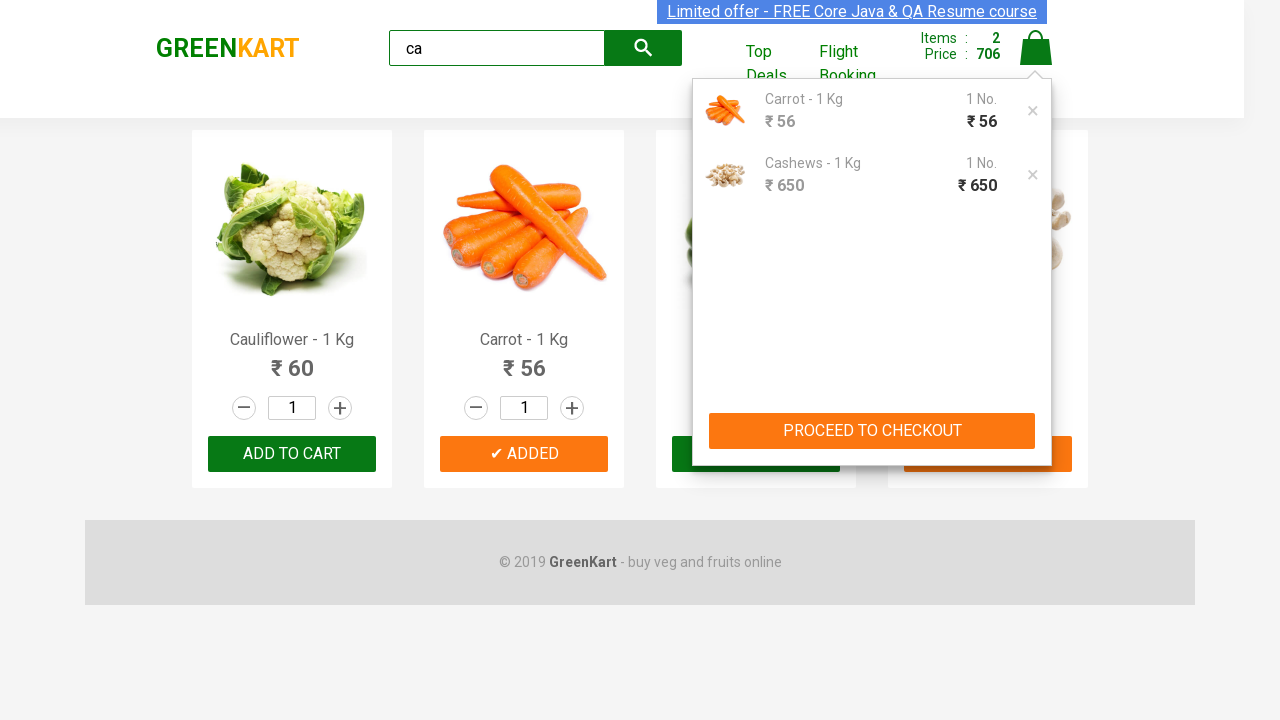

Clicked PROCEED TO CHECKOUT button at (872, 431) on text=PROCEED TO CHECKOUT
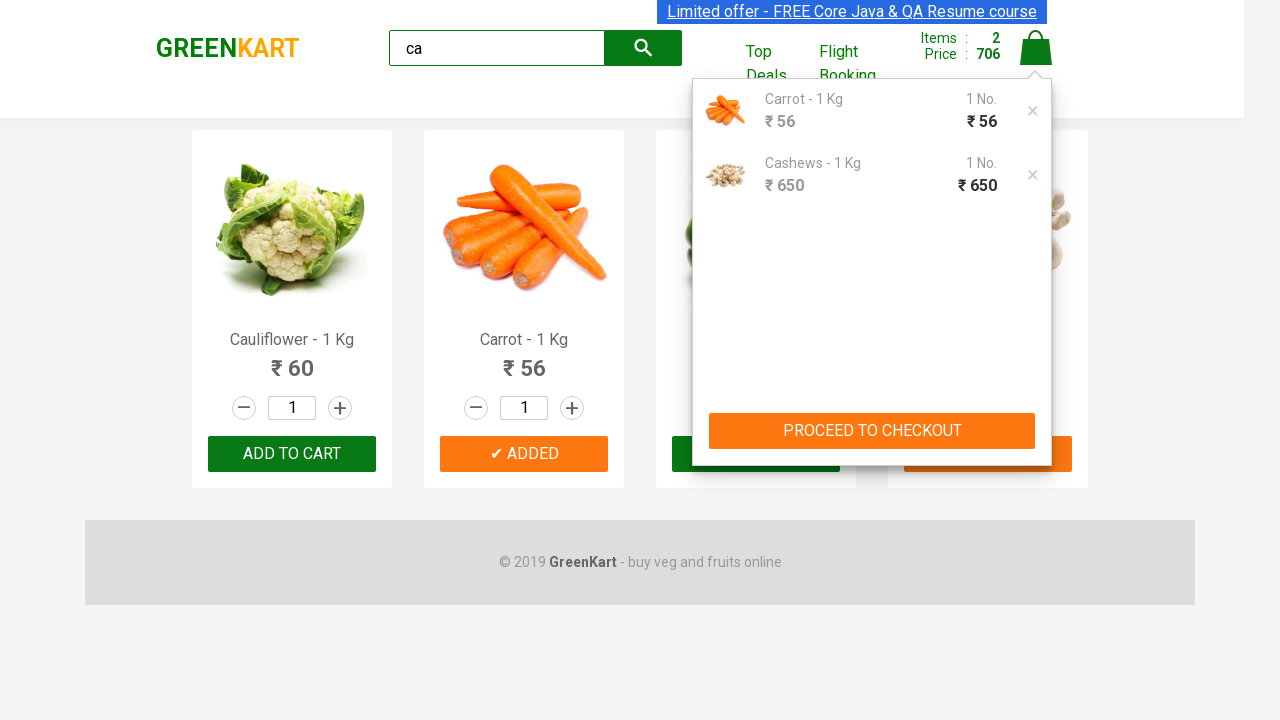

Clicked Place Order button to complete purchase at (1036, 491) on text=Place Order
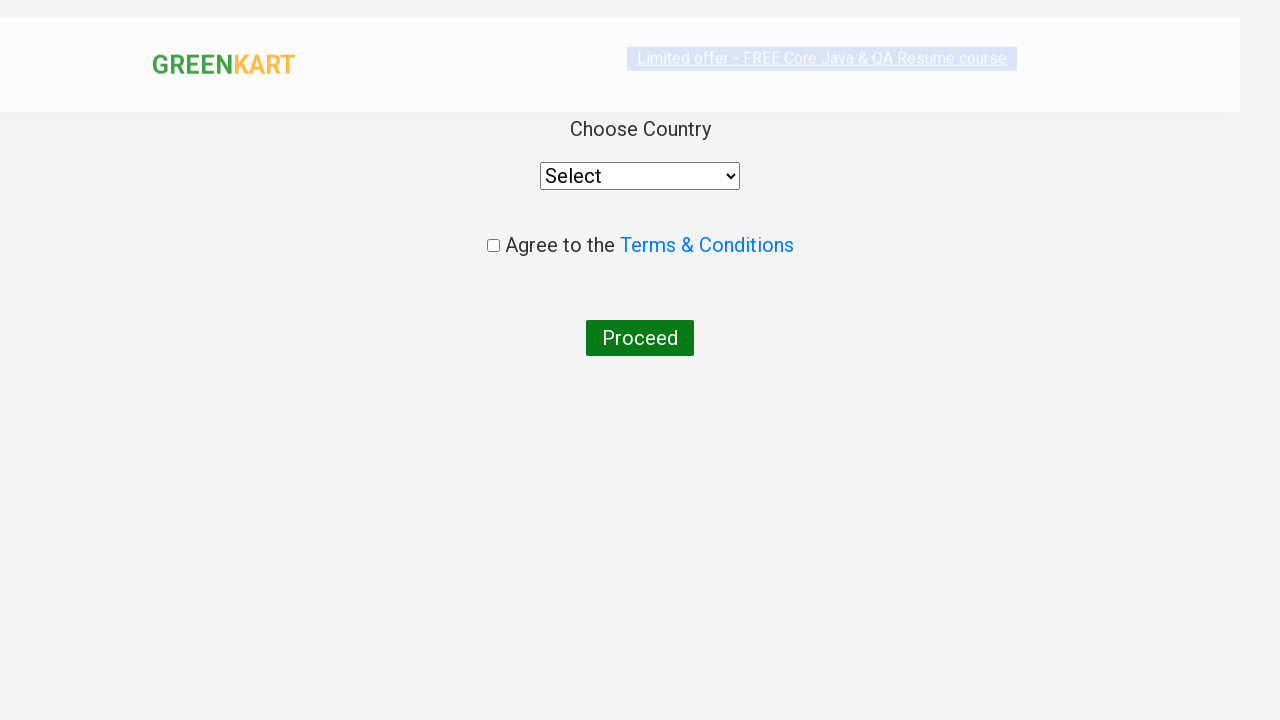

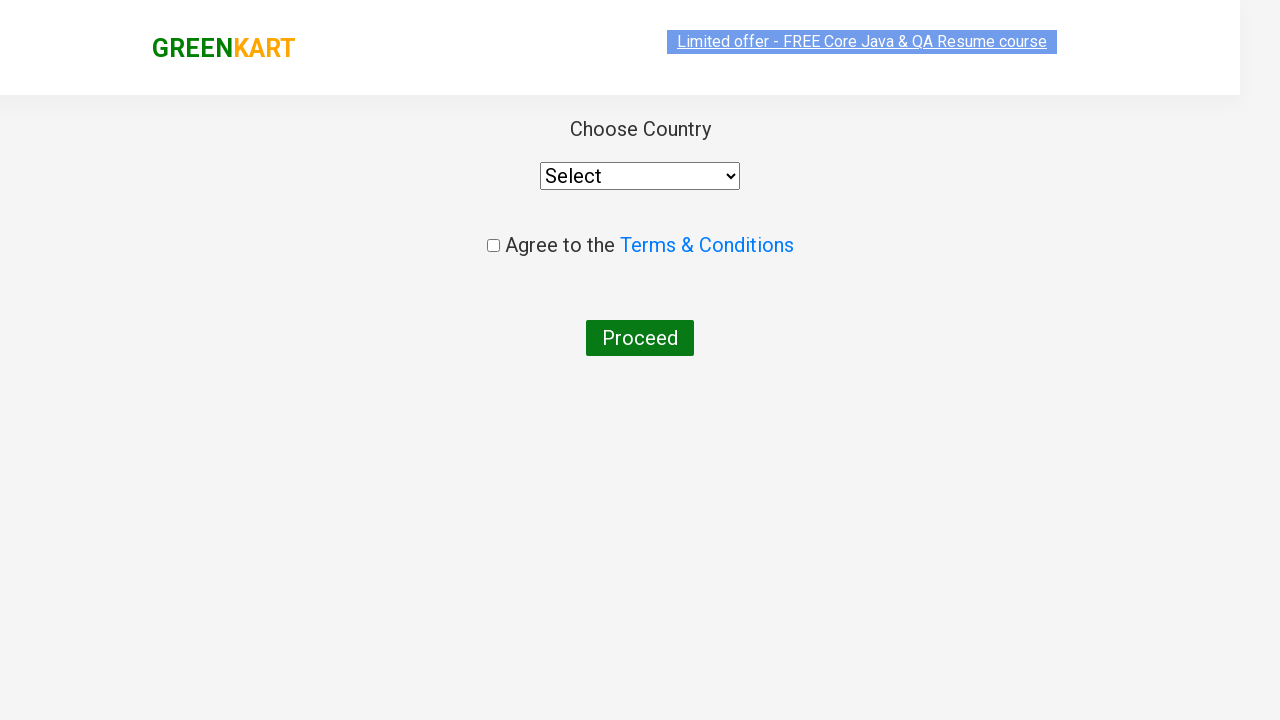